Tests adding a single book to the catalog by filling in title and author fields, submitting, then verifying the book appears in the catalog.

Starting URL: https://tap-ht24-testverktyg.github.io/exam-template/

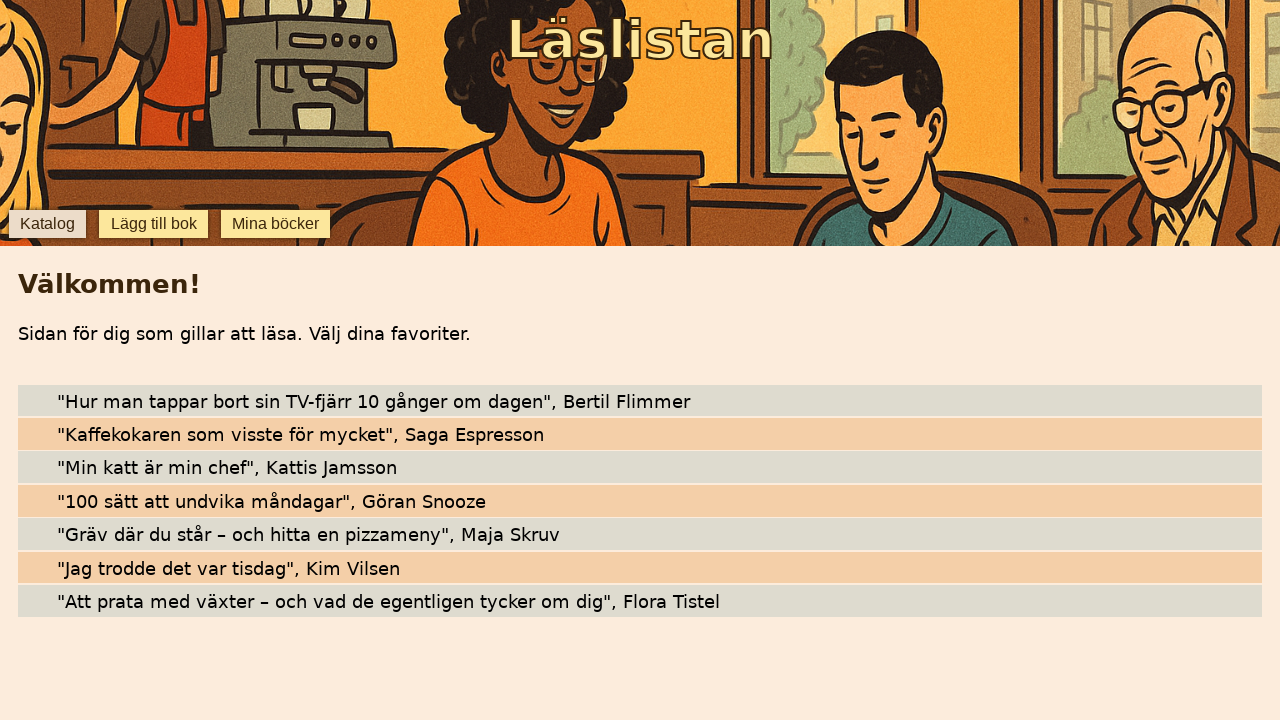

Clicked add book button at (154, 224) on [data-testid='add-book']
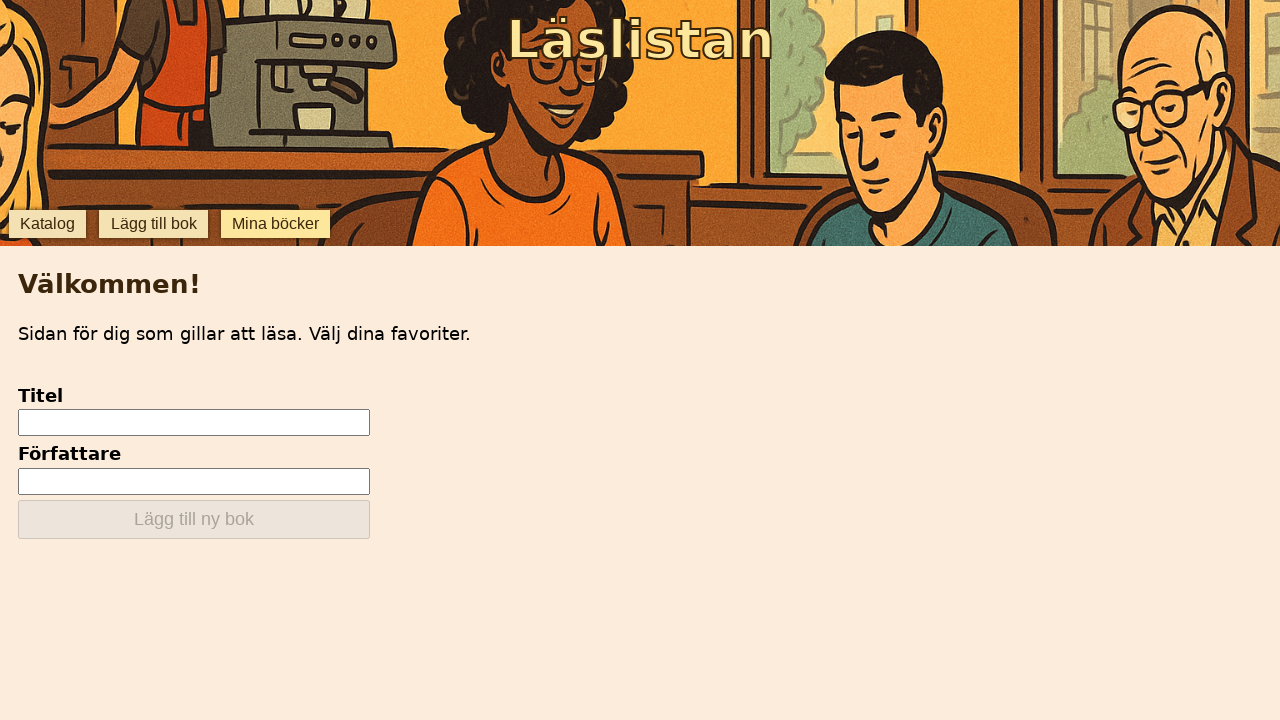

Filled in book title 'Morgonstjärnan' on [data-testid='add-input-title']
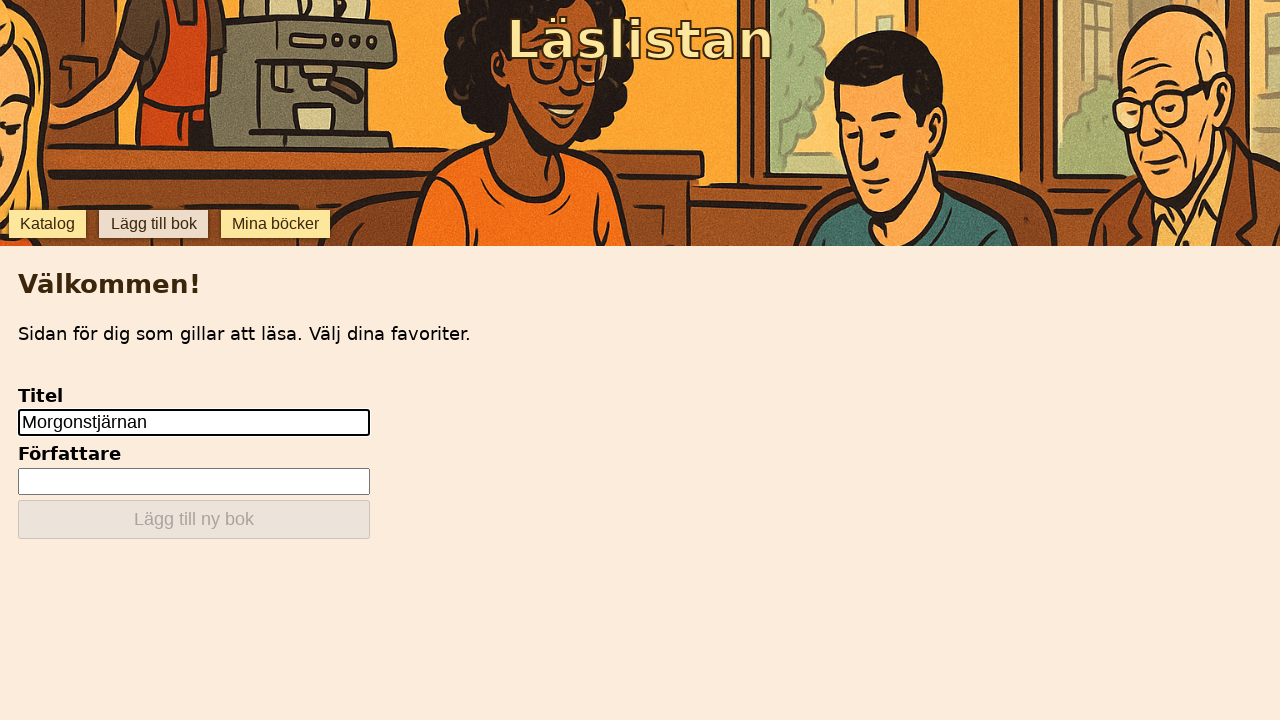

Filled in book author 'Karl Ove Knausgård' on [data-testid='add-input-author']
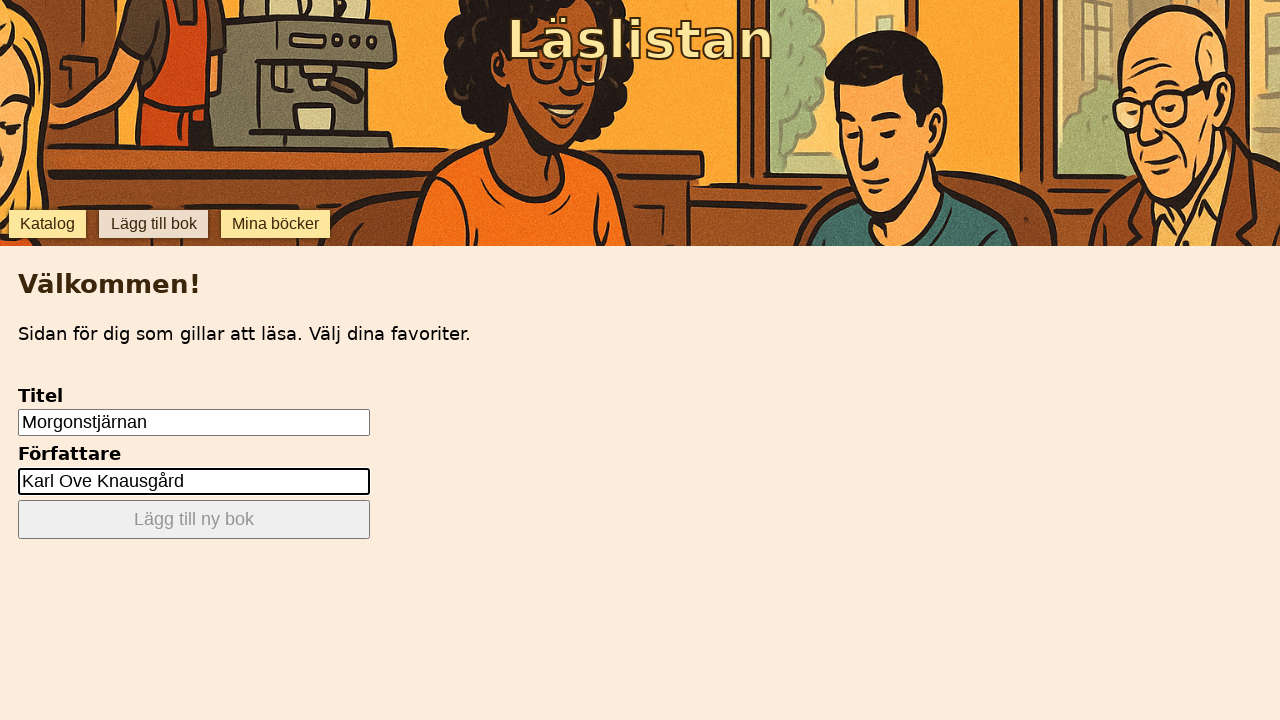

Clicked submit button to add book at (194, 520) on [data-testid='add-submit']
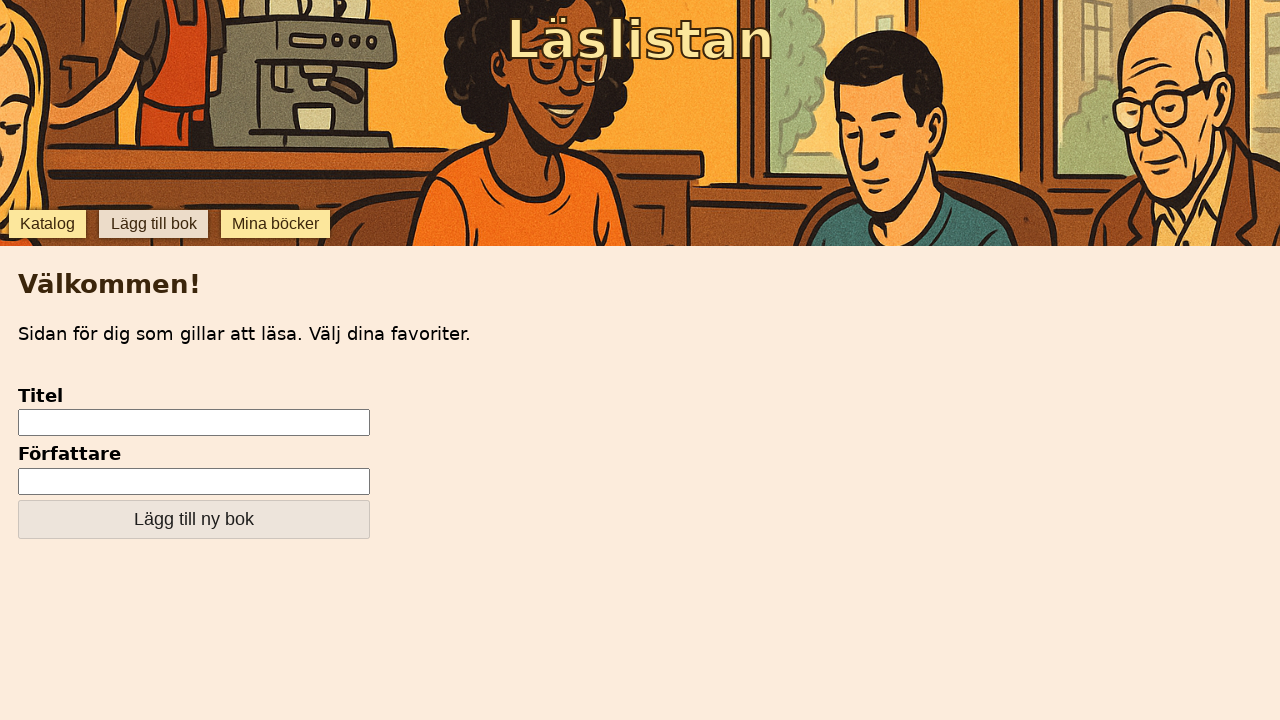

Navigated to catalog at (47, 224) on [data-testid='catalog']
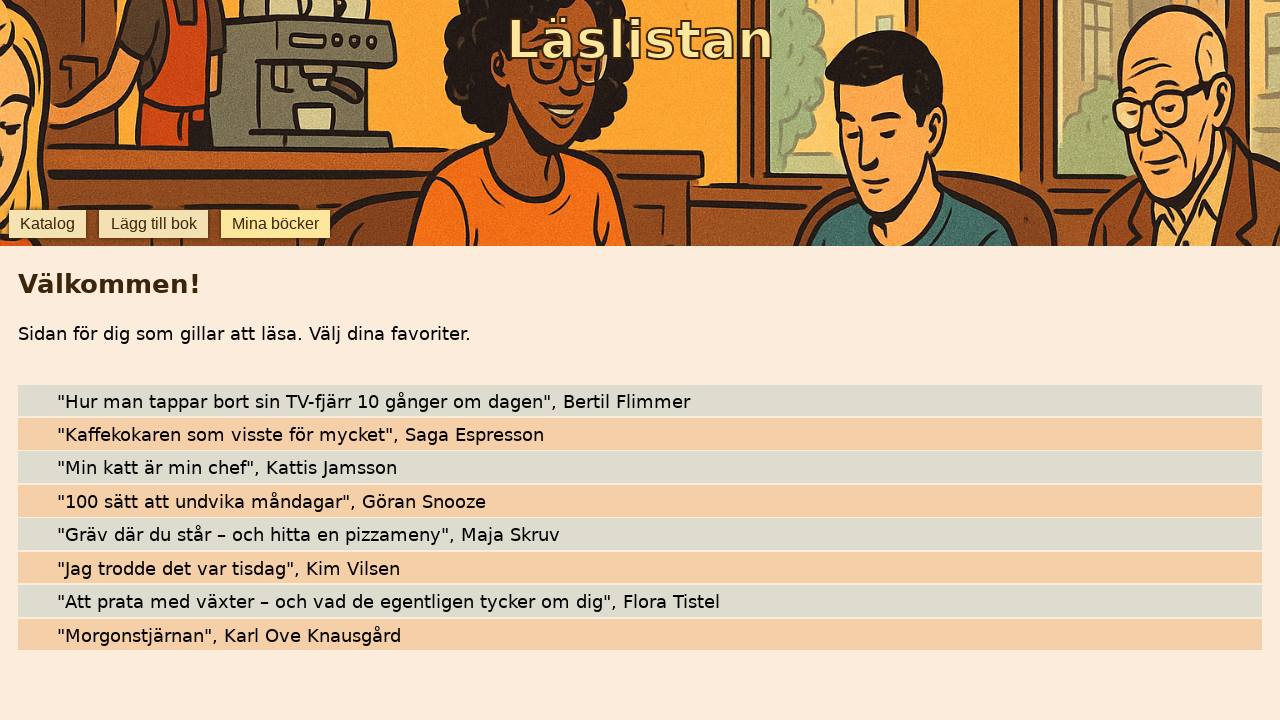

Book 'Morgonstjärnan' is visible in catalog
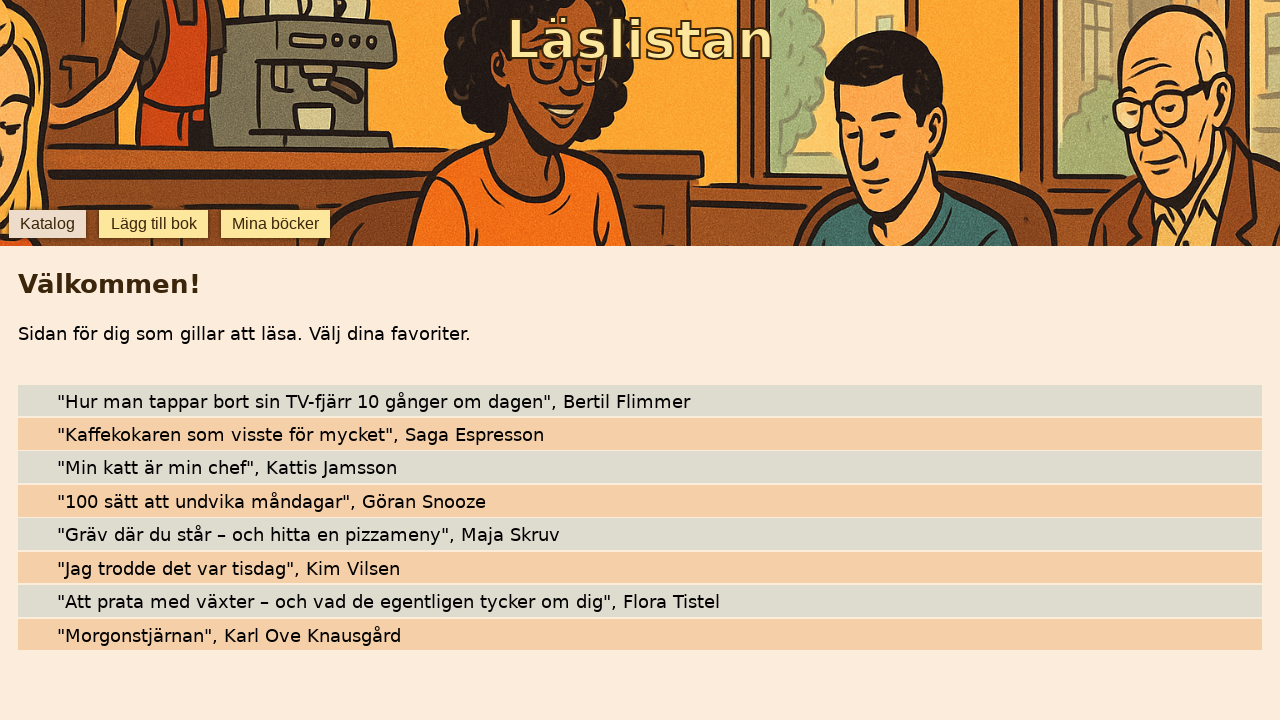

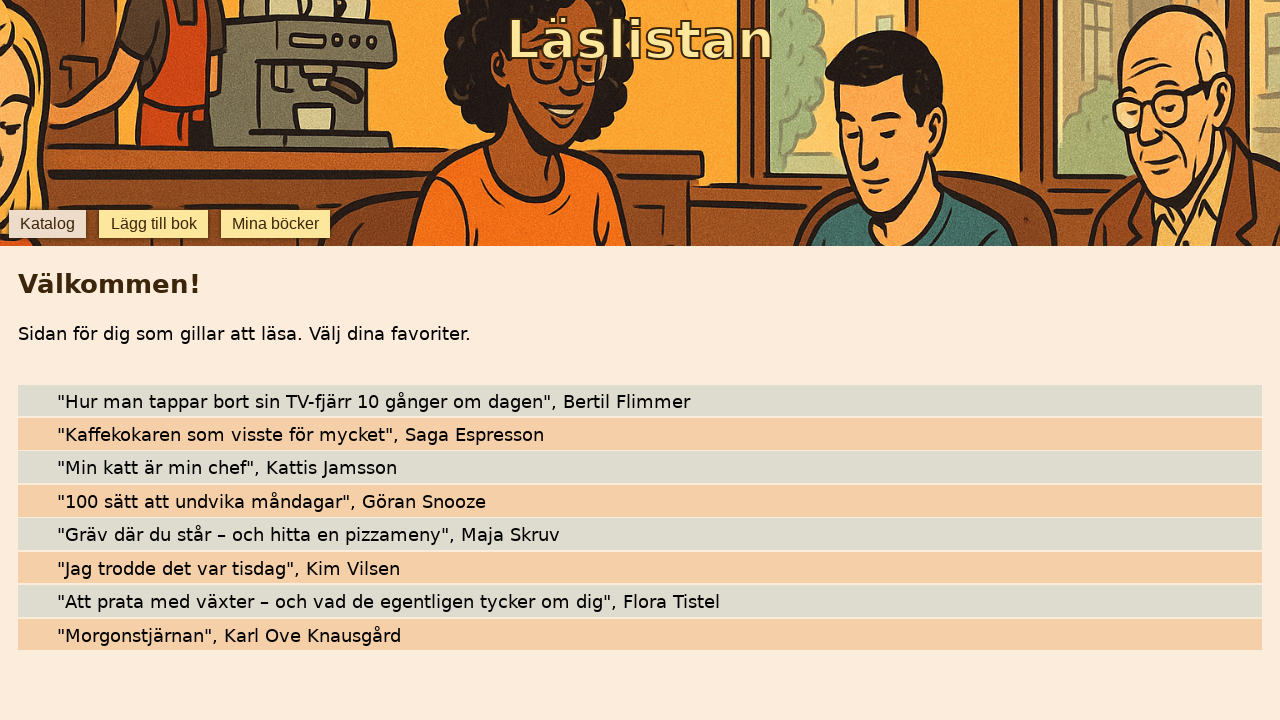